Tests that new items are appended to the bottom of the todo list by creating 3 items and verifying count

Starting URL: https://demo.playwright.dev/todomvc

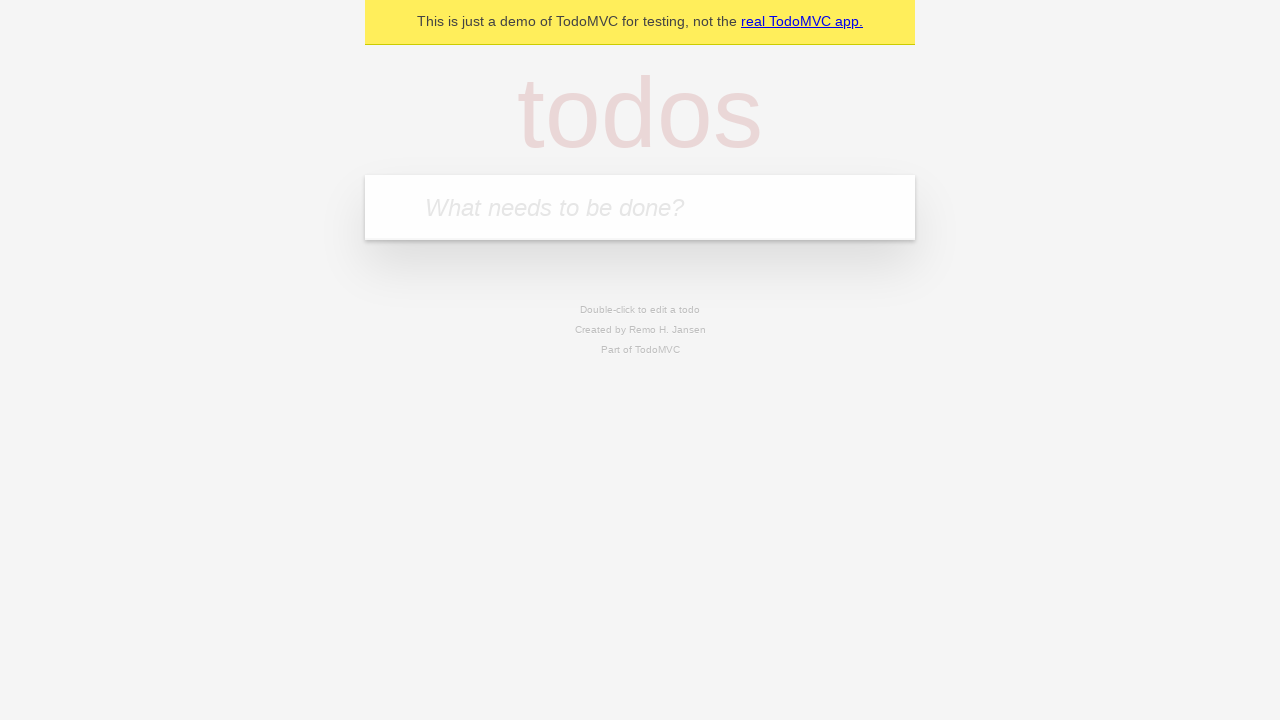

Filled todo input with 'buy some cheese' on internal:attr=[placeholder="What needs to be done?"i]
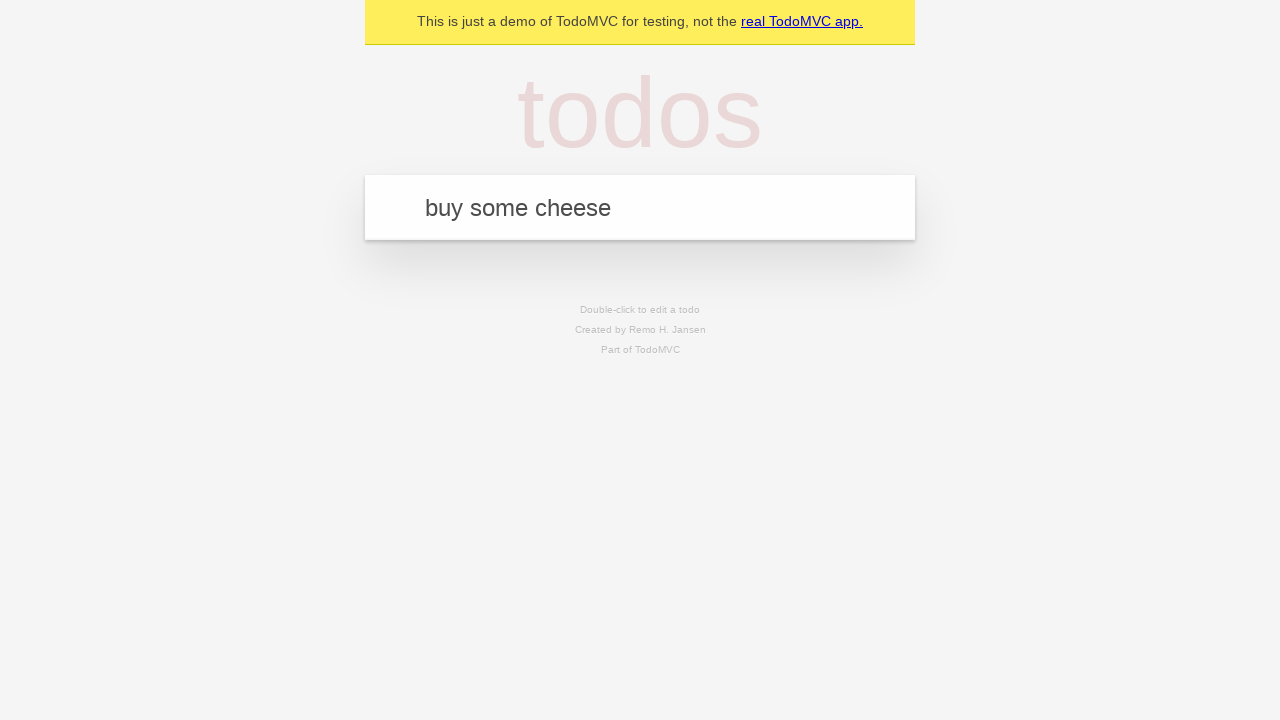

Pressed Enter to add 'buy some cheese' to the list on internal:attr=[placeholder="What needs to be done?"i]
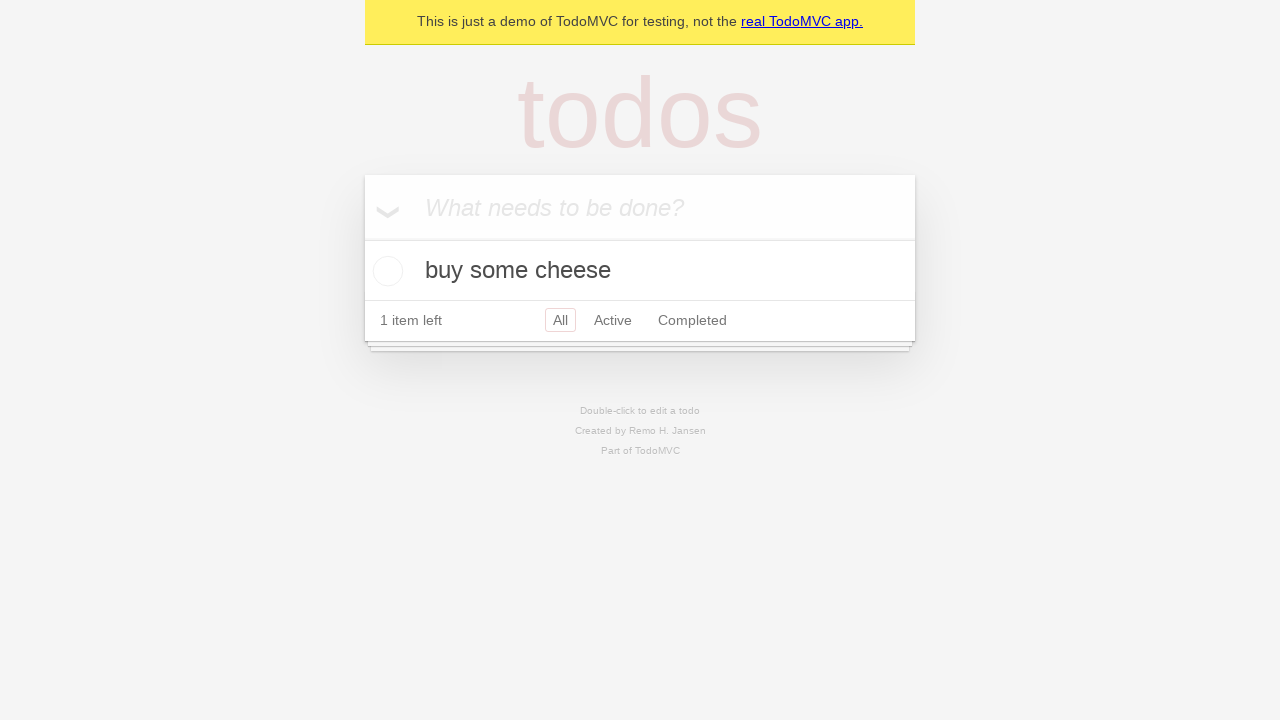

Filled todo input with 'feed the cat' on internal:attr=[placeholder="What needs to be done?"i]
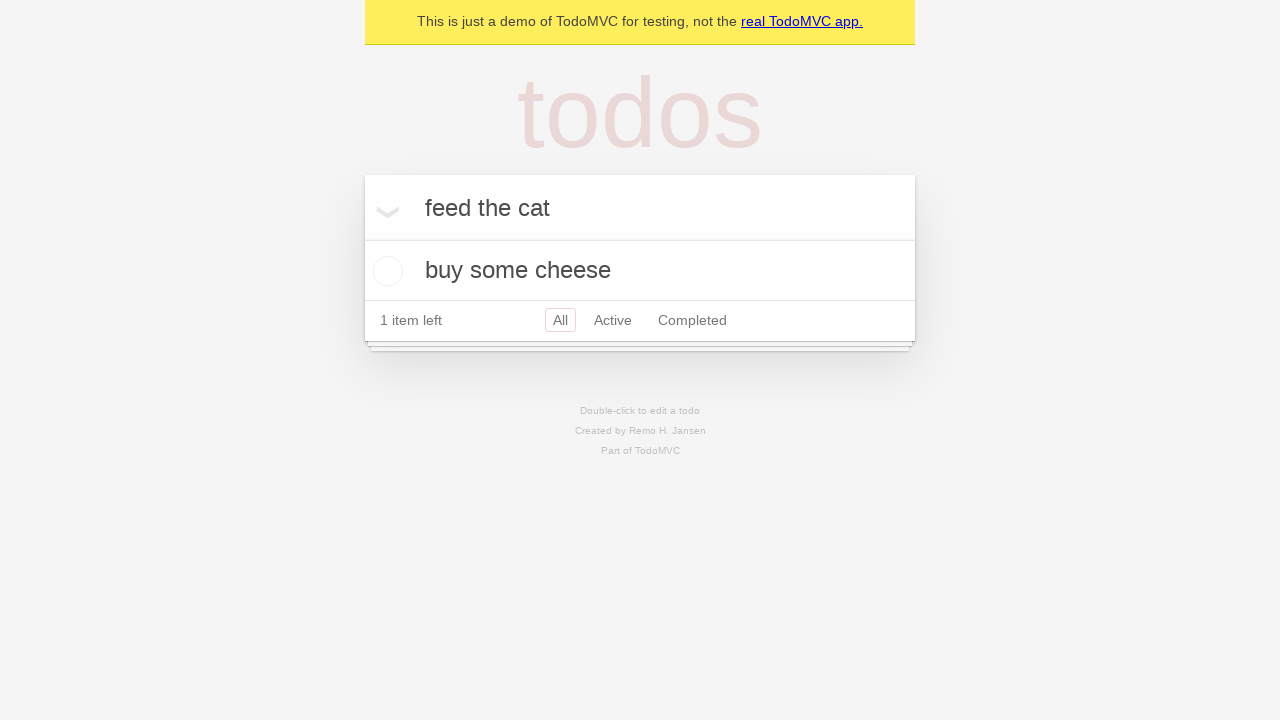

Pressed Enter to add 'feed the cat' to the list on internal:attr=[placeholder="What needs to be done?"i]
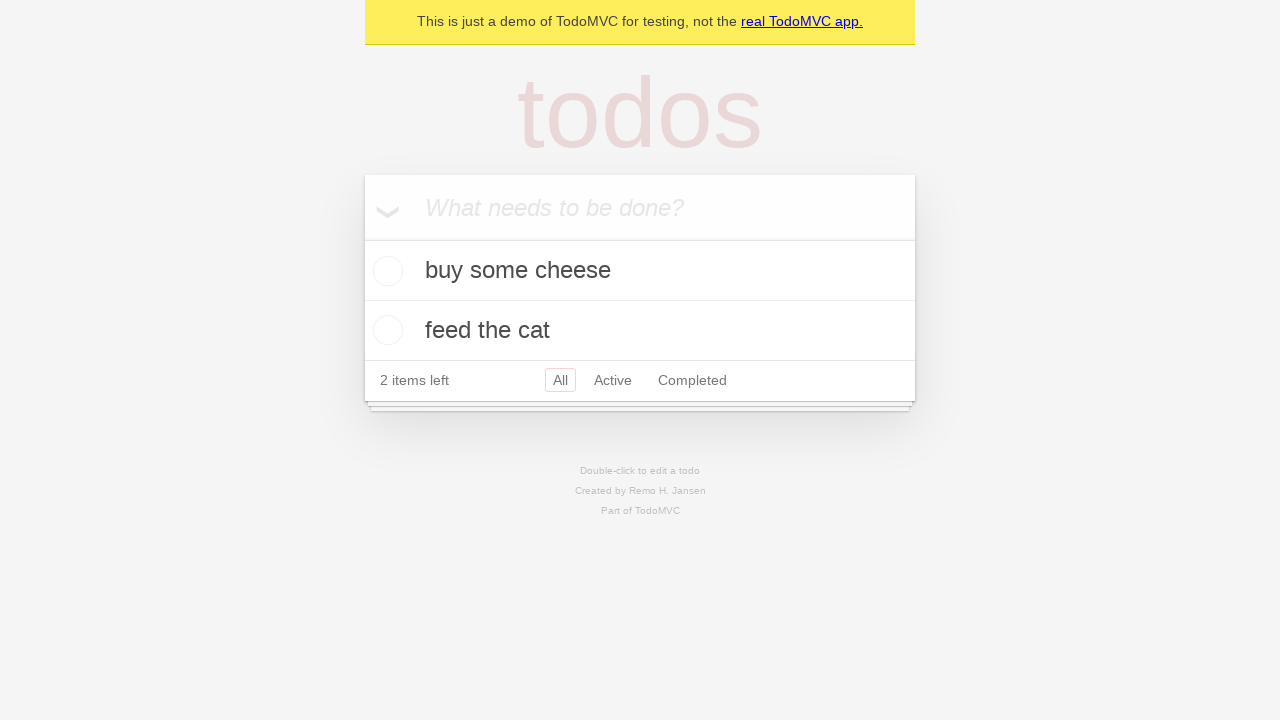

Filled todo input with 'book a doctors appointment' on internal:attr=[placeholder="What needs to be done?"i]
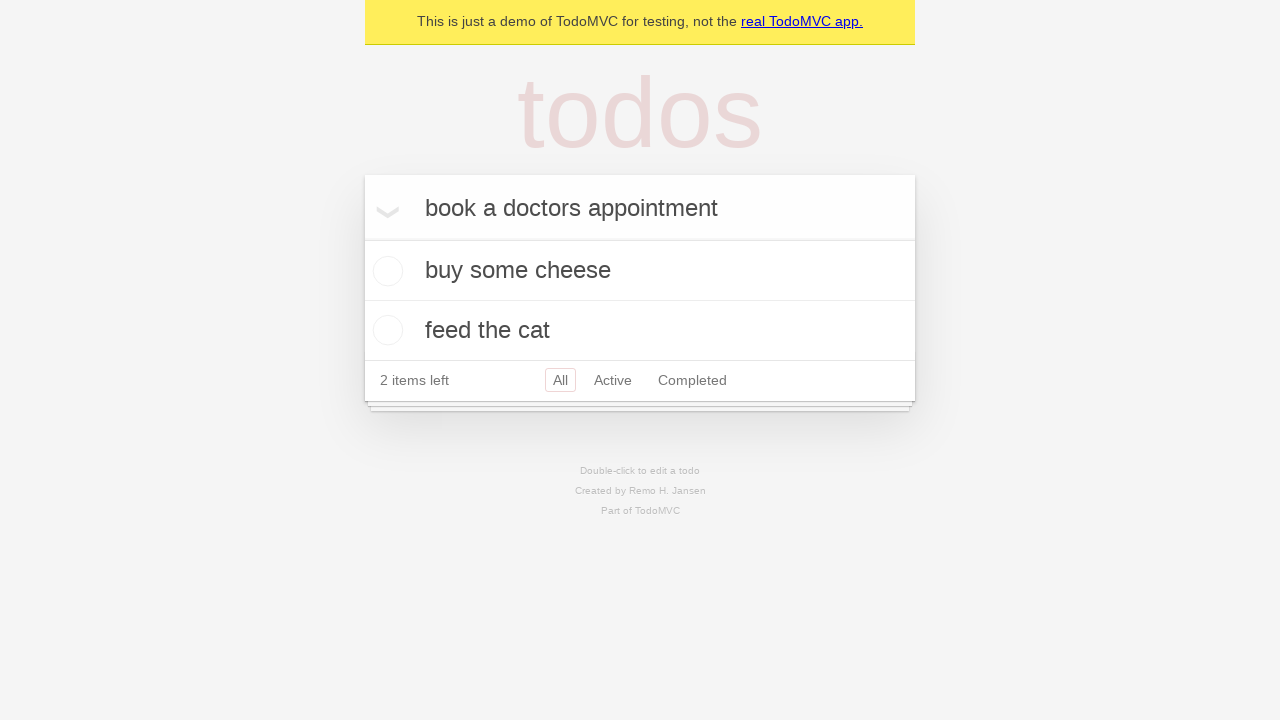

Pressed Enter to add 'book a doctors appointment' to the list on internal:attr=[placeholder="What needs to be done?"i]
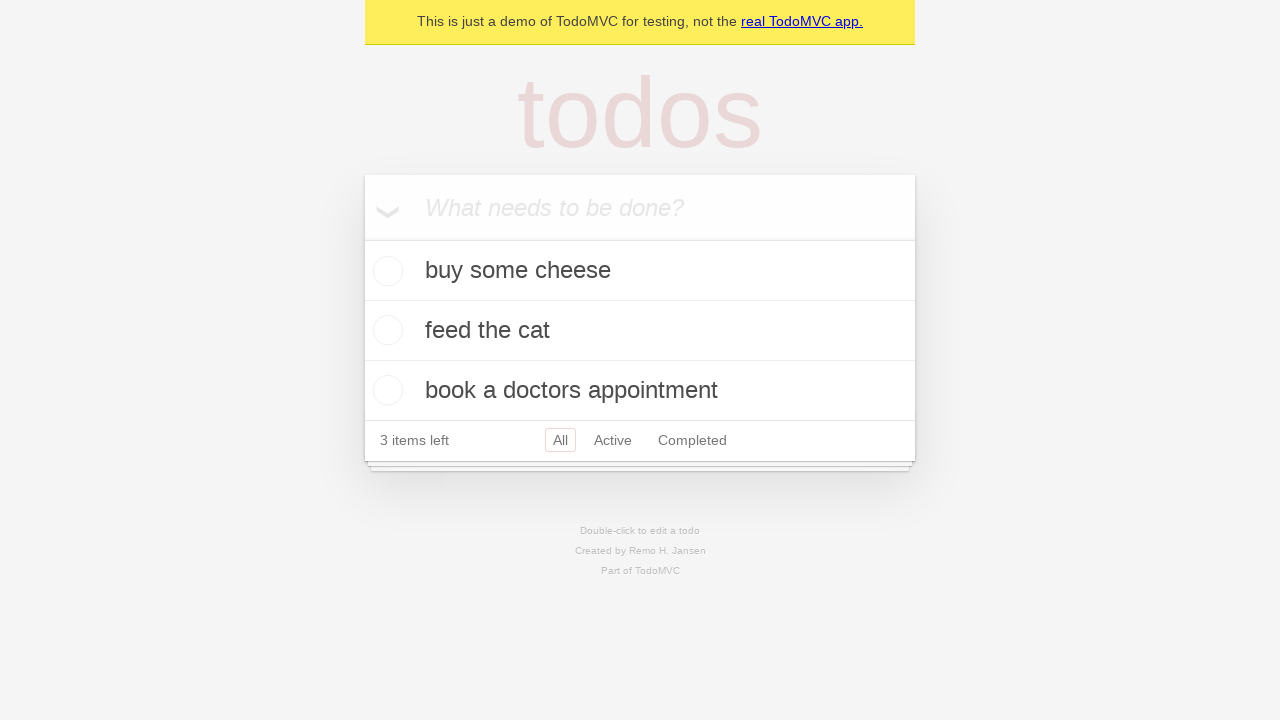

Waited for todo-count element to appear
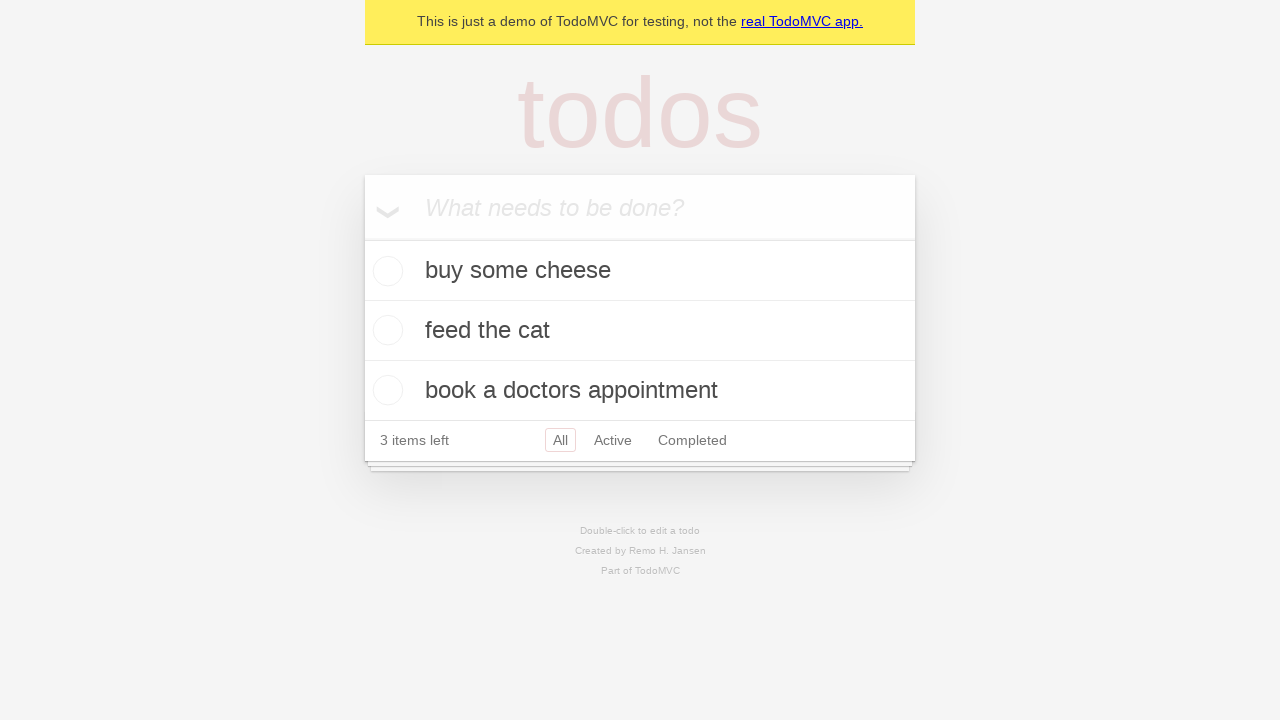

Verified '3 items left' text is displayed - all items successfully appended to list
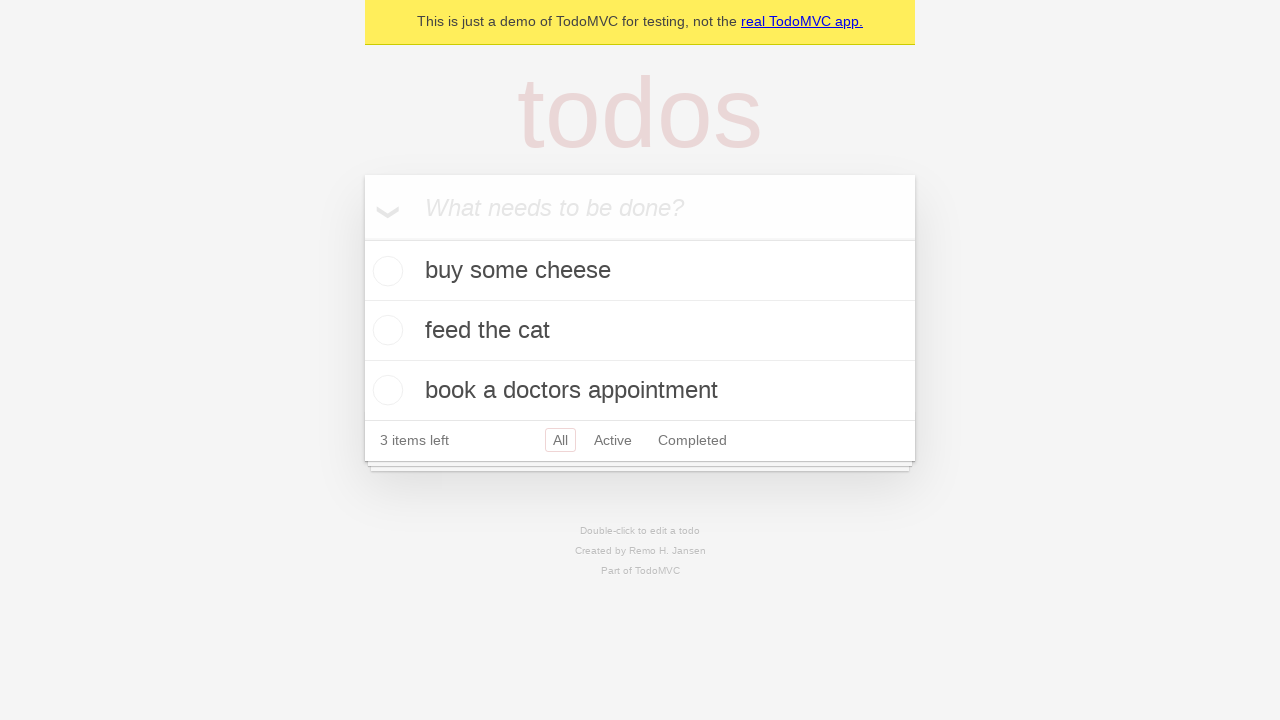

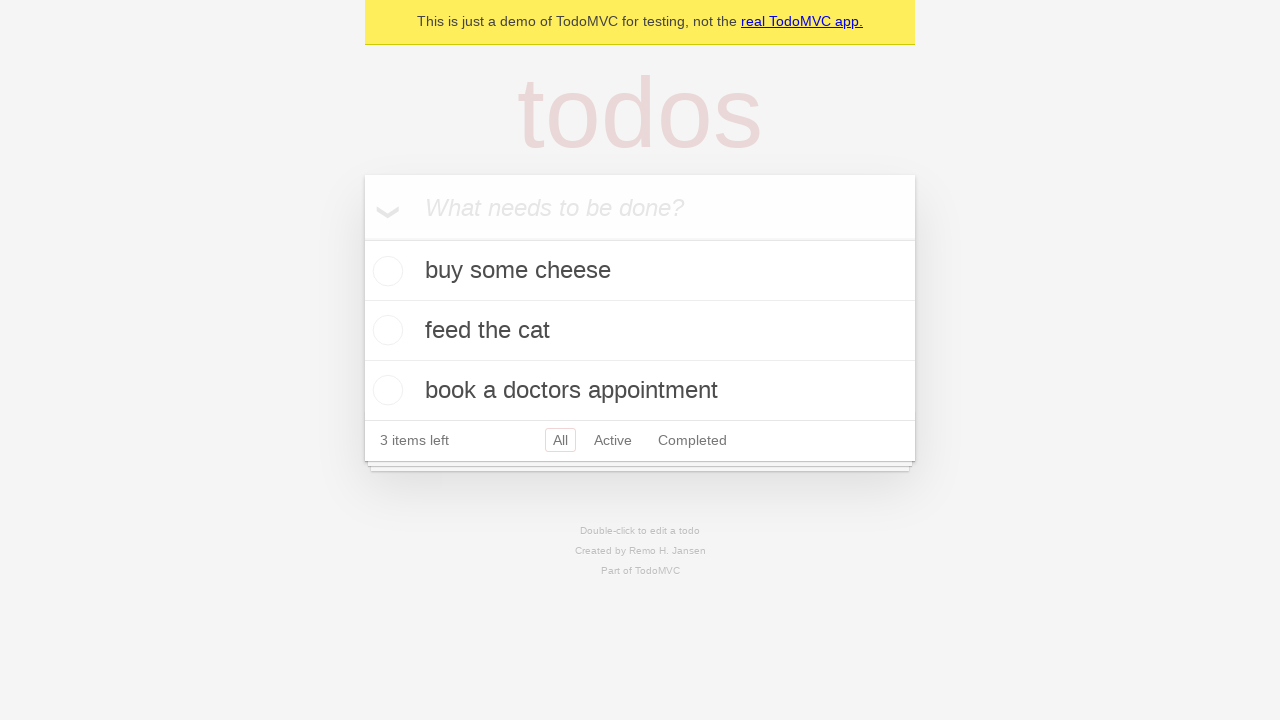